Verifies that the current URL matches the expected OrangeHRM application URL

Starting URL: https://opensource-demo.orangehrmlive.com/web/index.php/auth/login

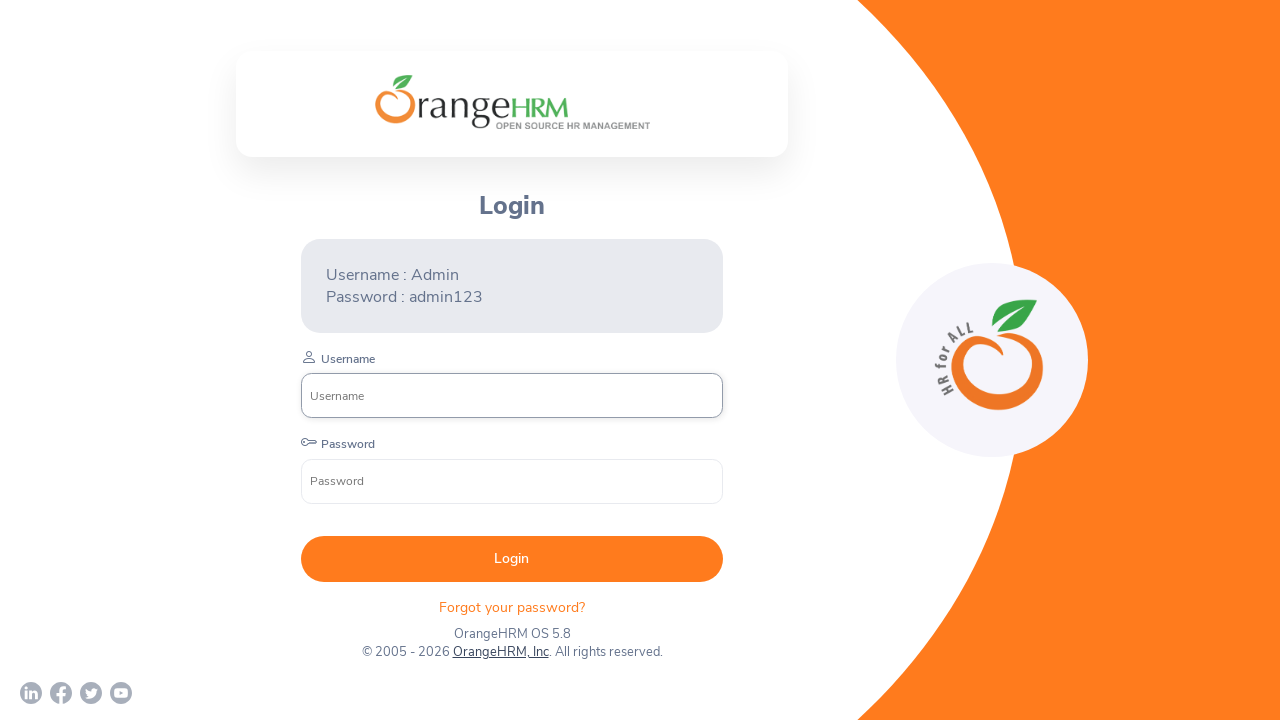

Retrieved current URL from page
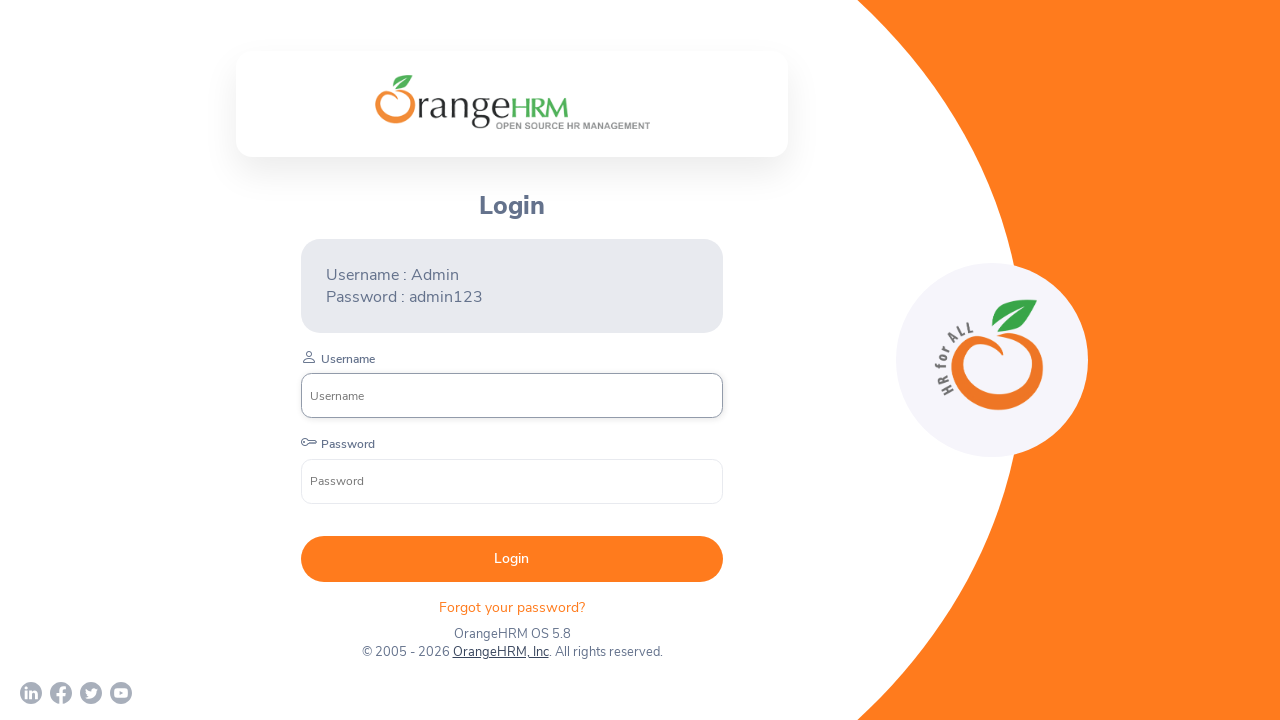

Verified that current URL contains expected OrangeHRM domain
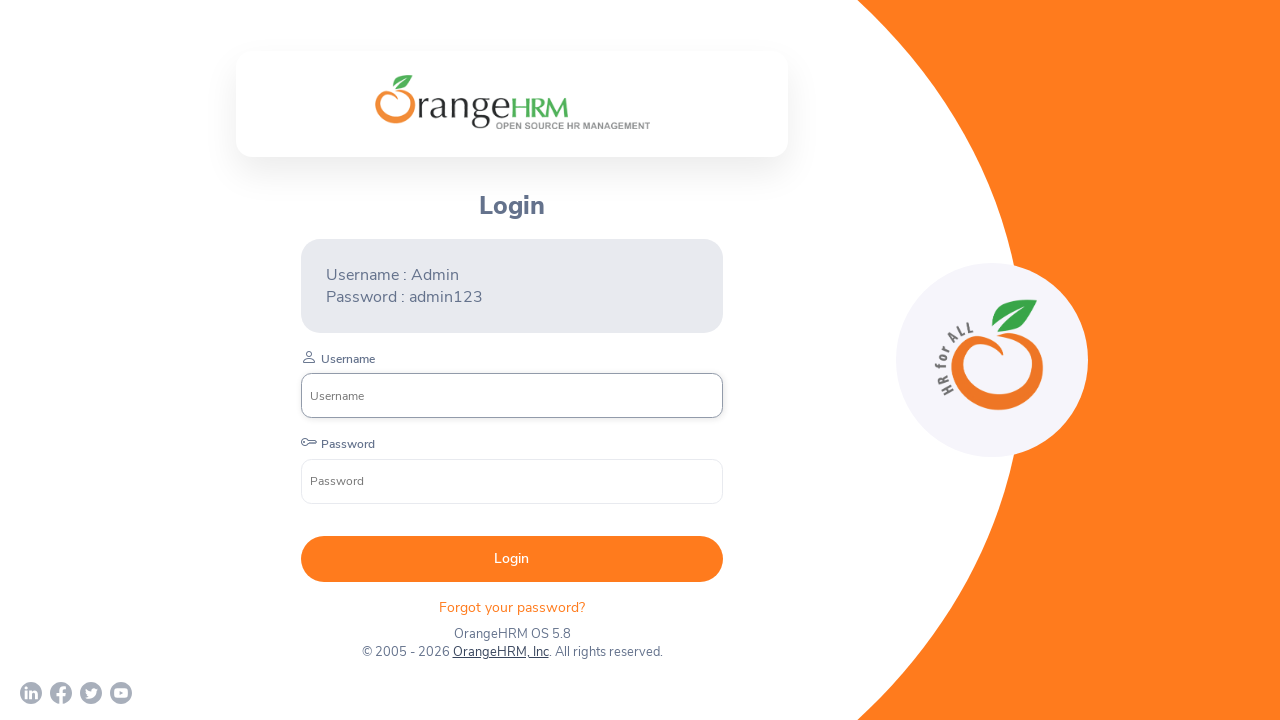

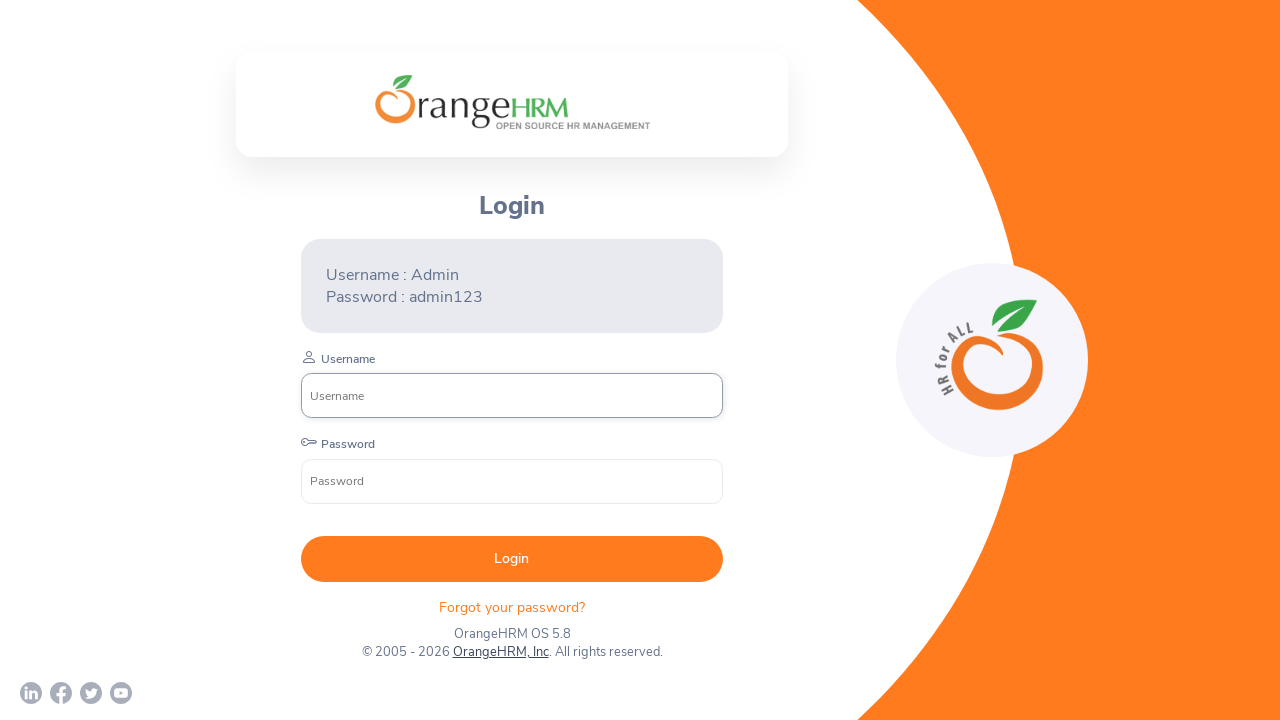